Tests browser zoom functionality by changing the zoom level to 50% and then back to 100%

Starting URL: https://demo.nopcommerce.com/

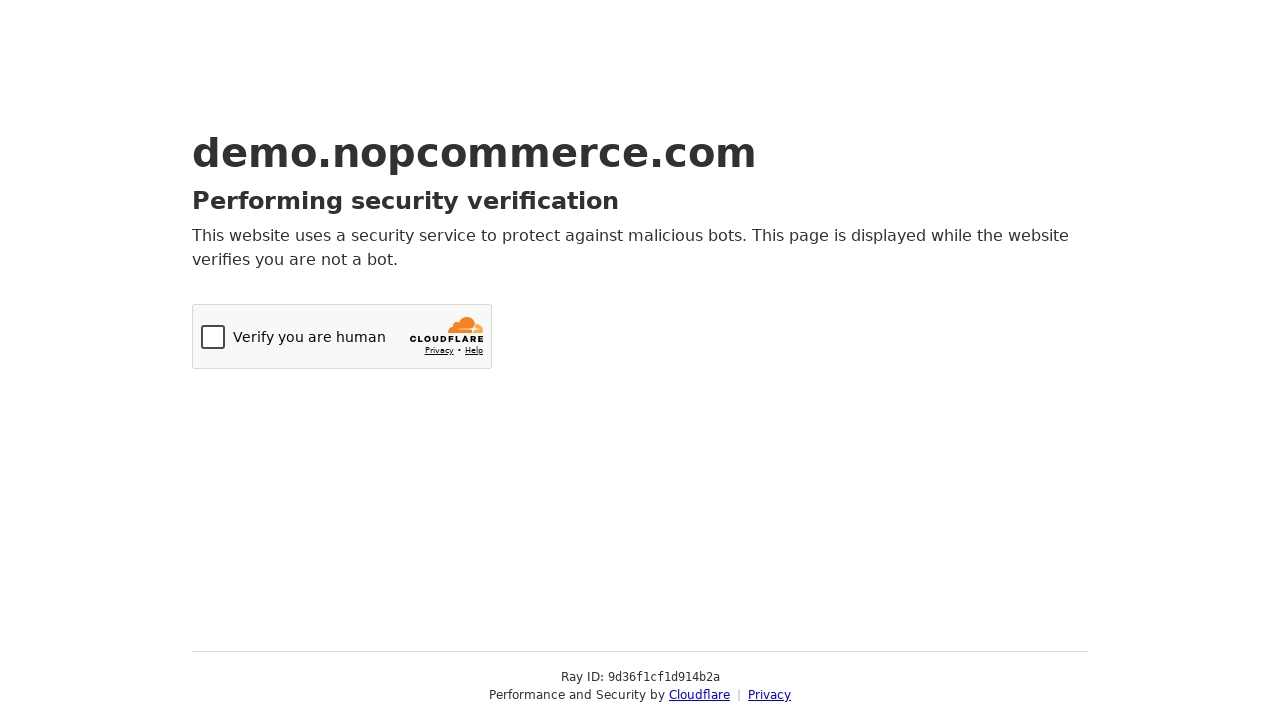

Set zoom level to 50%
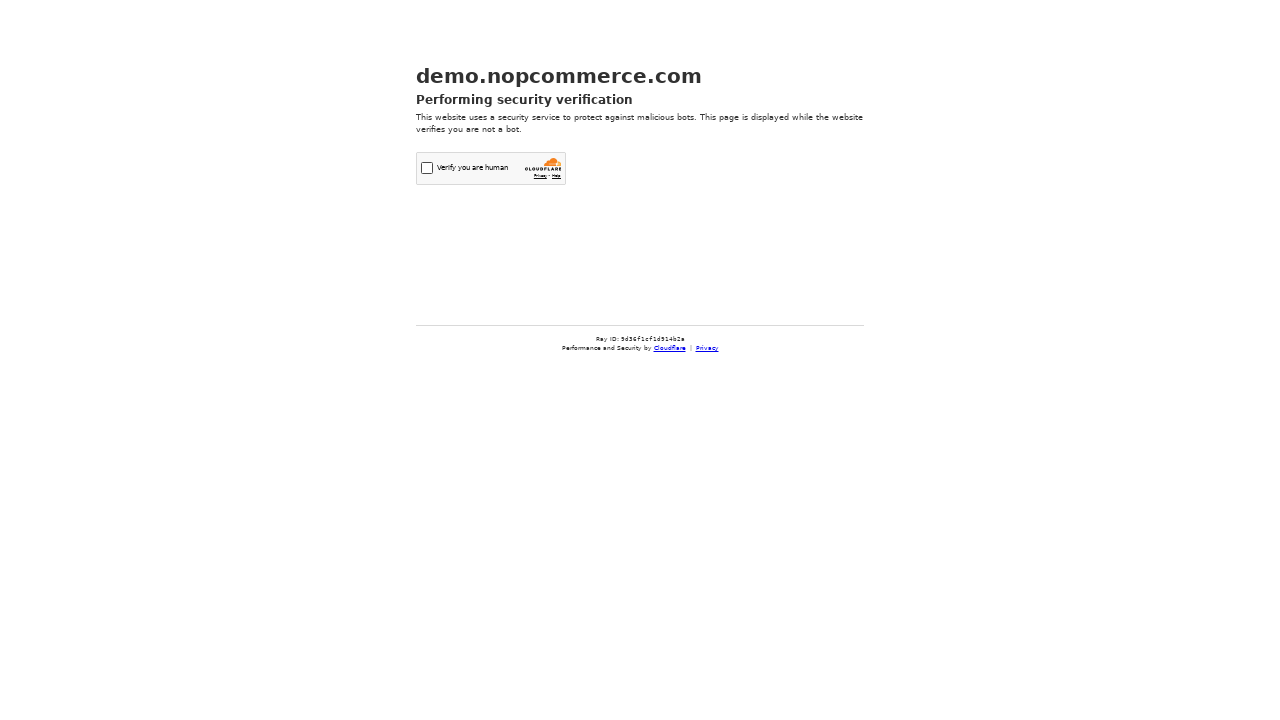

Set zoom level back to 100%
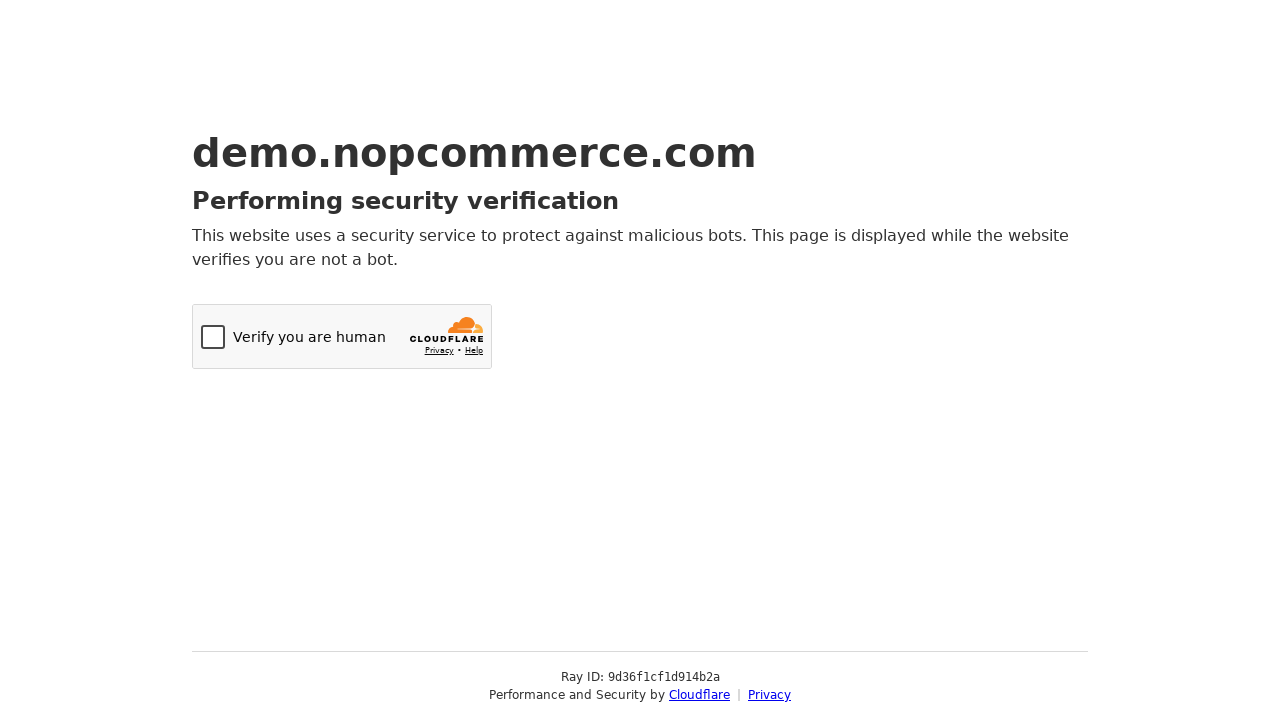

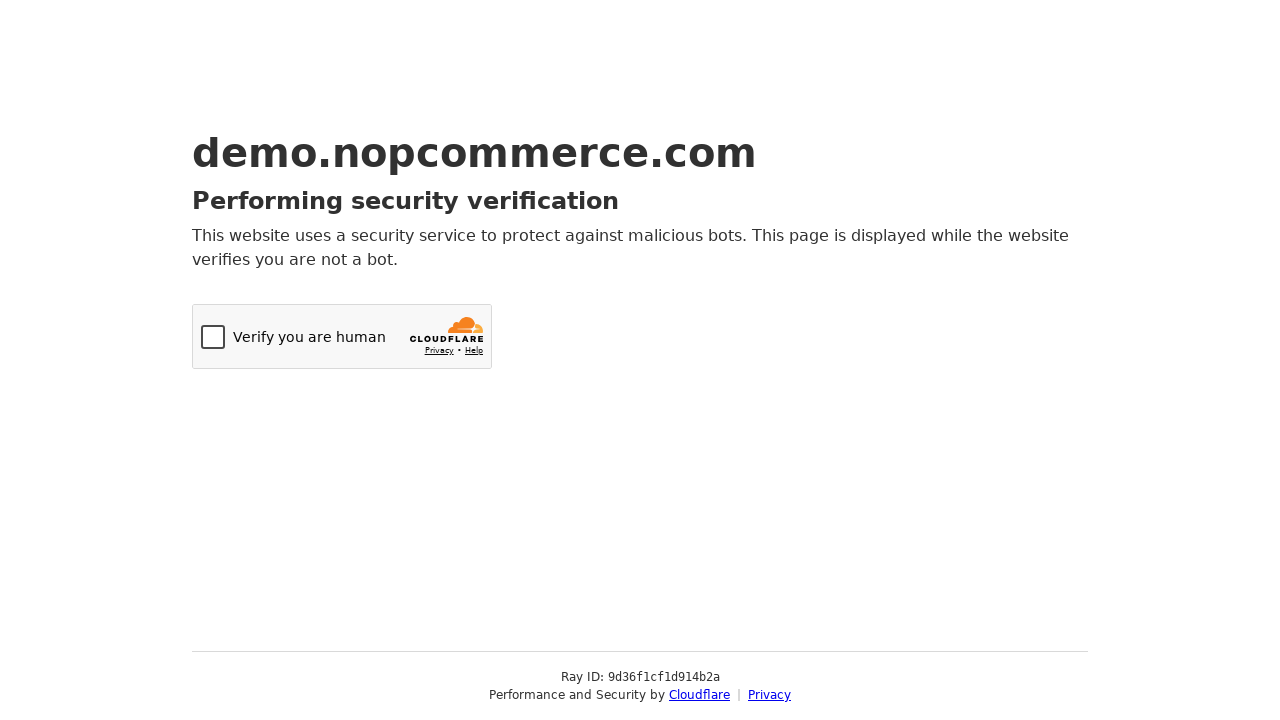